Tests adding products to cart by clicking add to cart buttons, modifying quantities using increment/decrement controls, and typing quantity values directly

Starting URL: https://rahulshettyacademy.com/seleniumPractise/#/

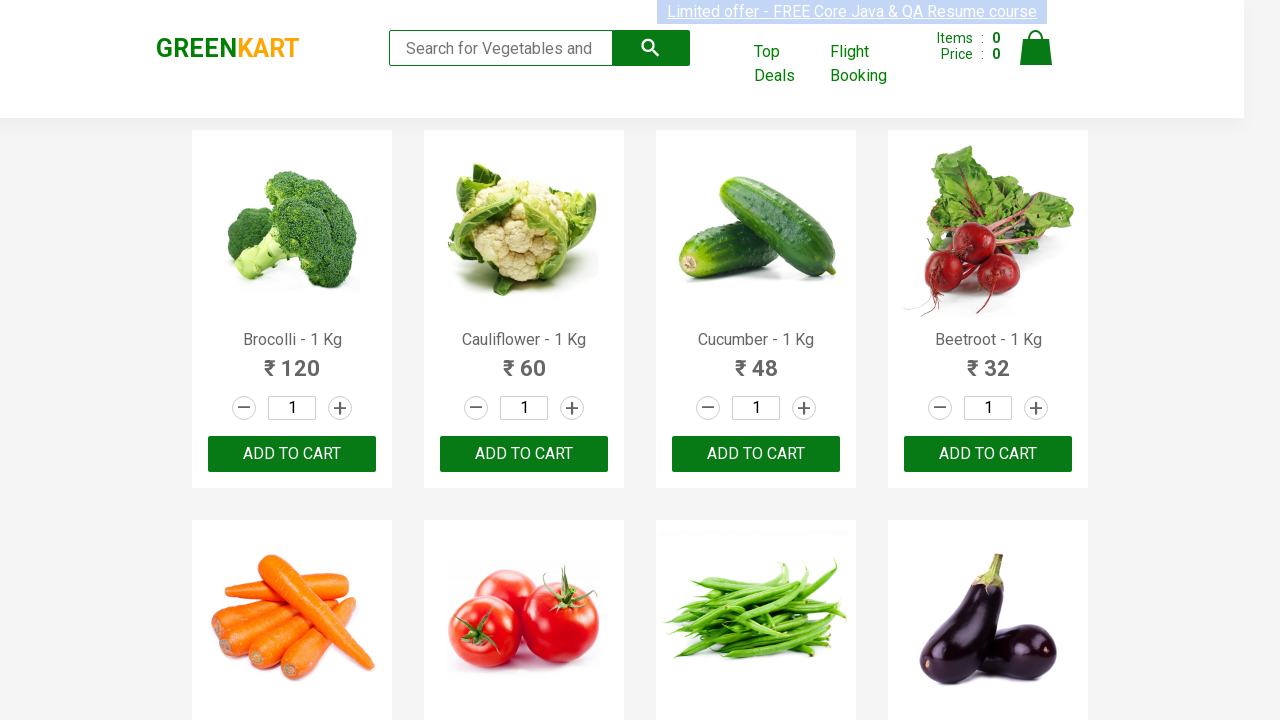

Clicked add to cart button for first product at (292, 454) on .product:first-child .product-action button
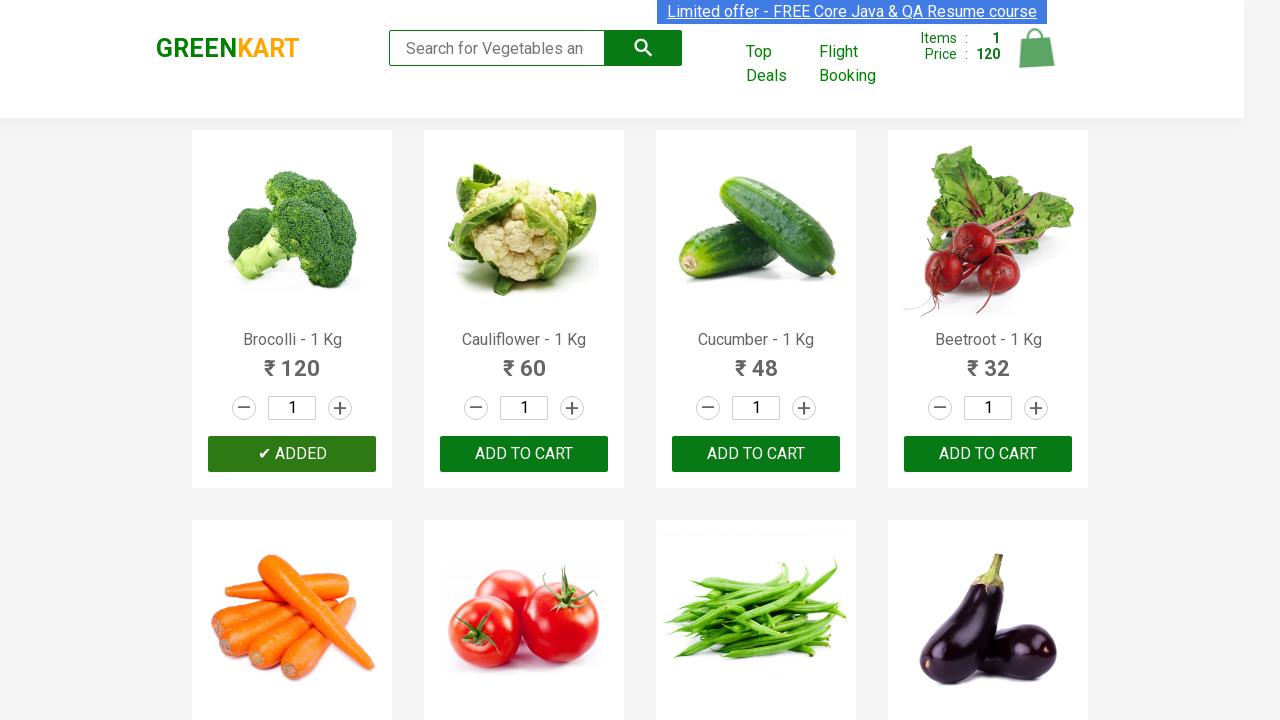

Clicked add to cart button for third product at (756, 454) on .product:nth-child(3) .product-action button
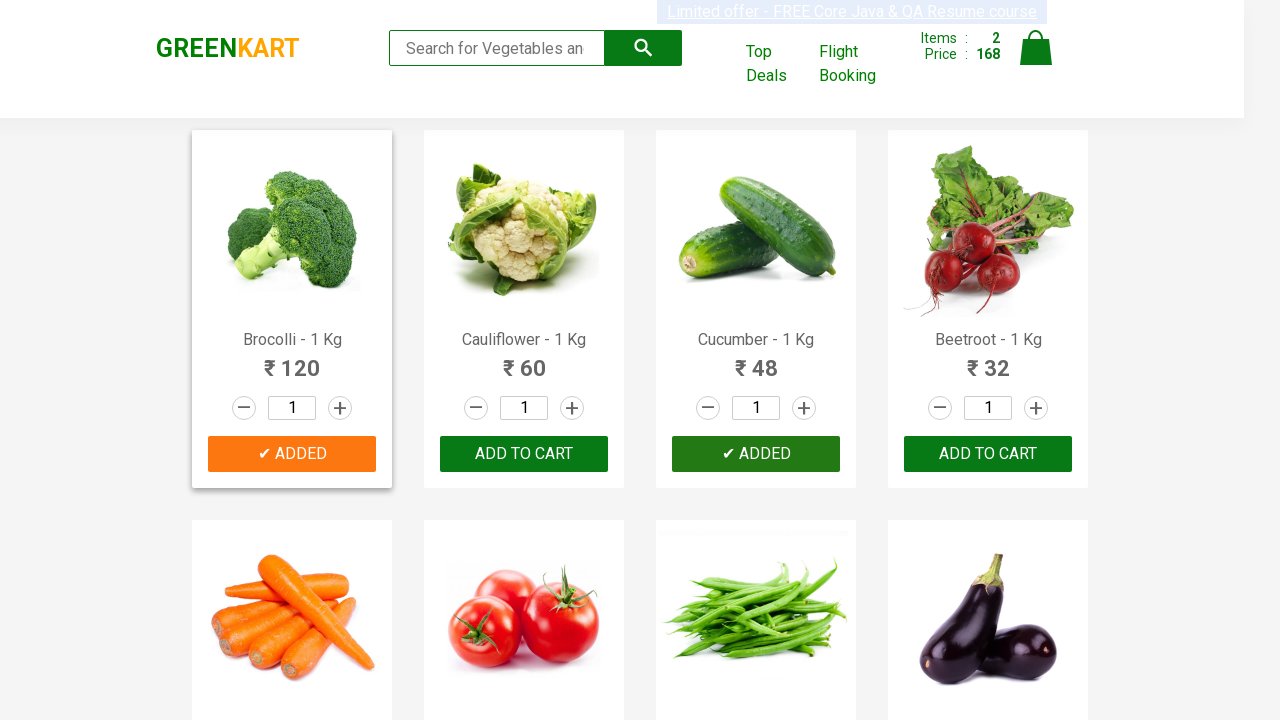

Set quantity to 3 for 20th product on .product:nth-child(20) .stepper-input input.quantity
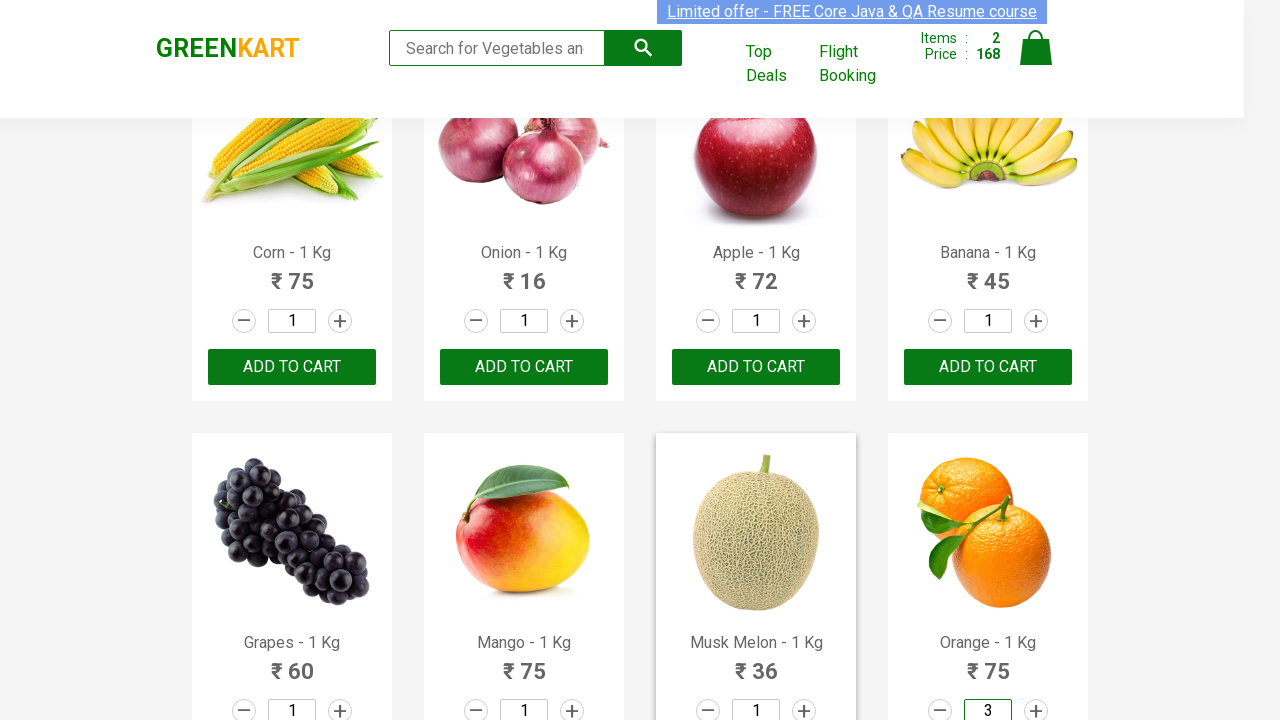

Clicked decrement button on 20th product quantity at (940, 708) on .product:nth-child(20) .stepper-input a.decrement
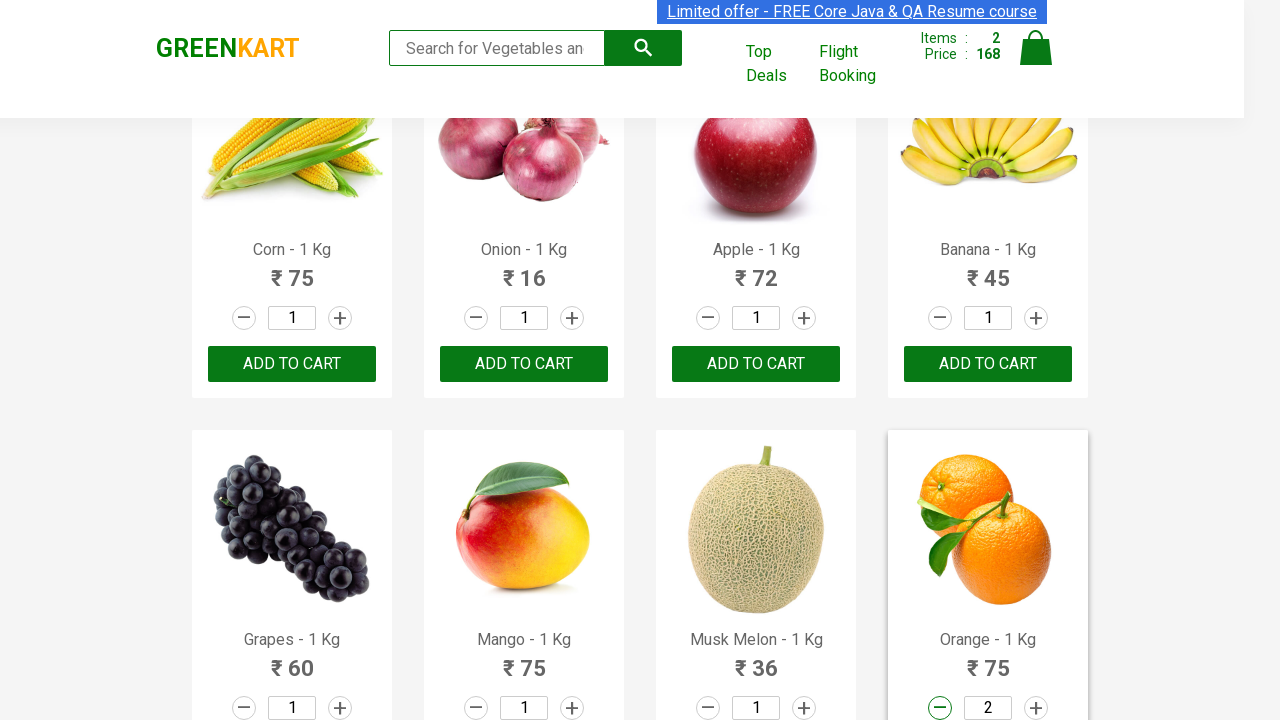

Clicked increment button on 21st product quantity at (340, 360) on .product:nth-child(21) .stepper-input a.increment
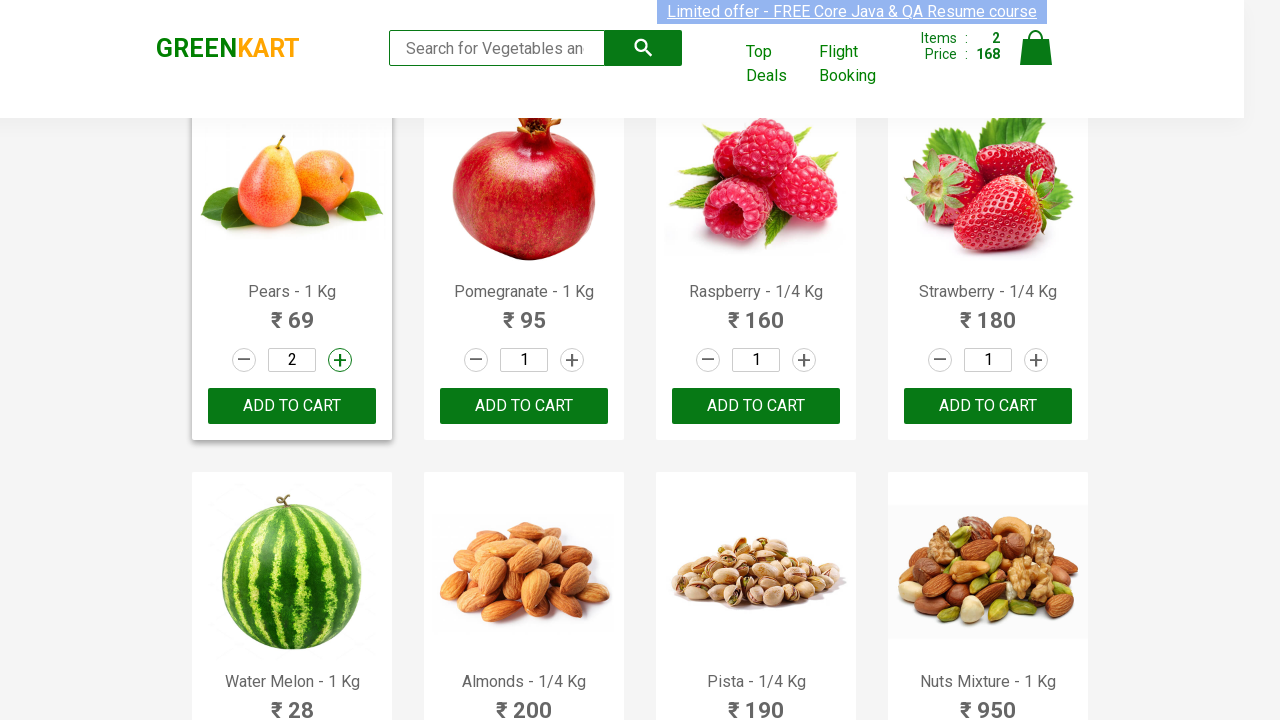

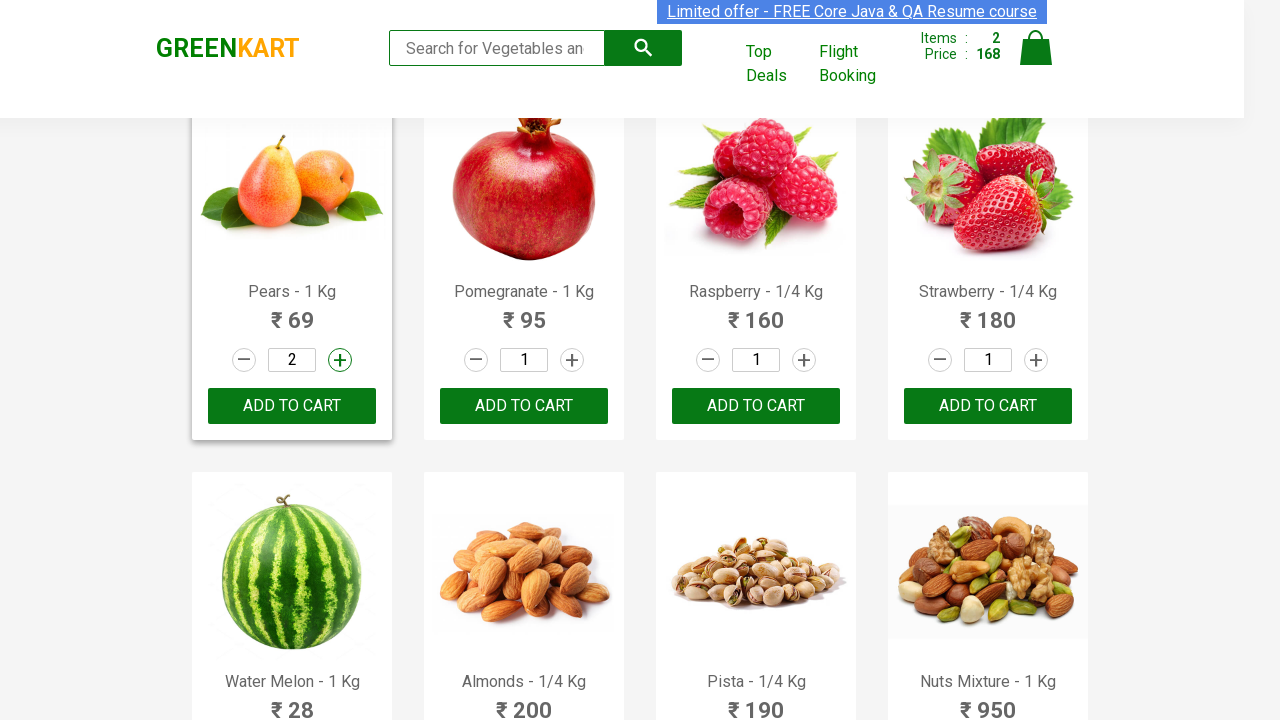